Tests the add/remove elements functionality by clicking the "Add Element" button, verifying a "Delete" button appears, clicking the delete button, and verifying it disappears from the page.

Starting URL: https://practice.cydeo.com/add_remove_elements/

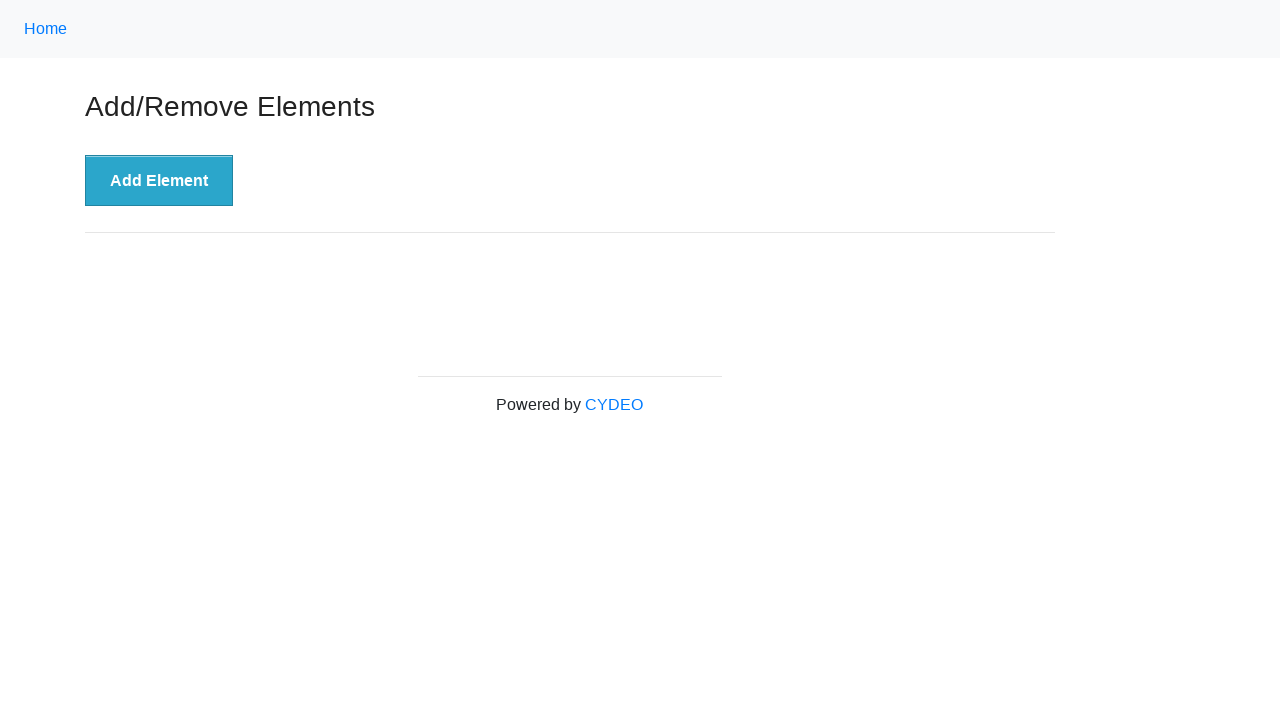

Navigated to add/remove elements practice page
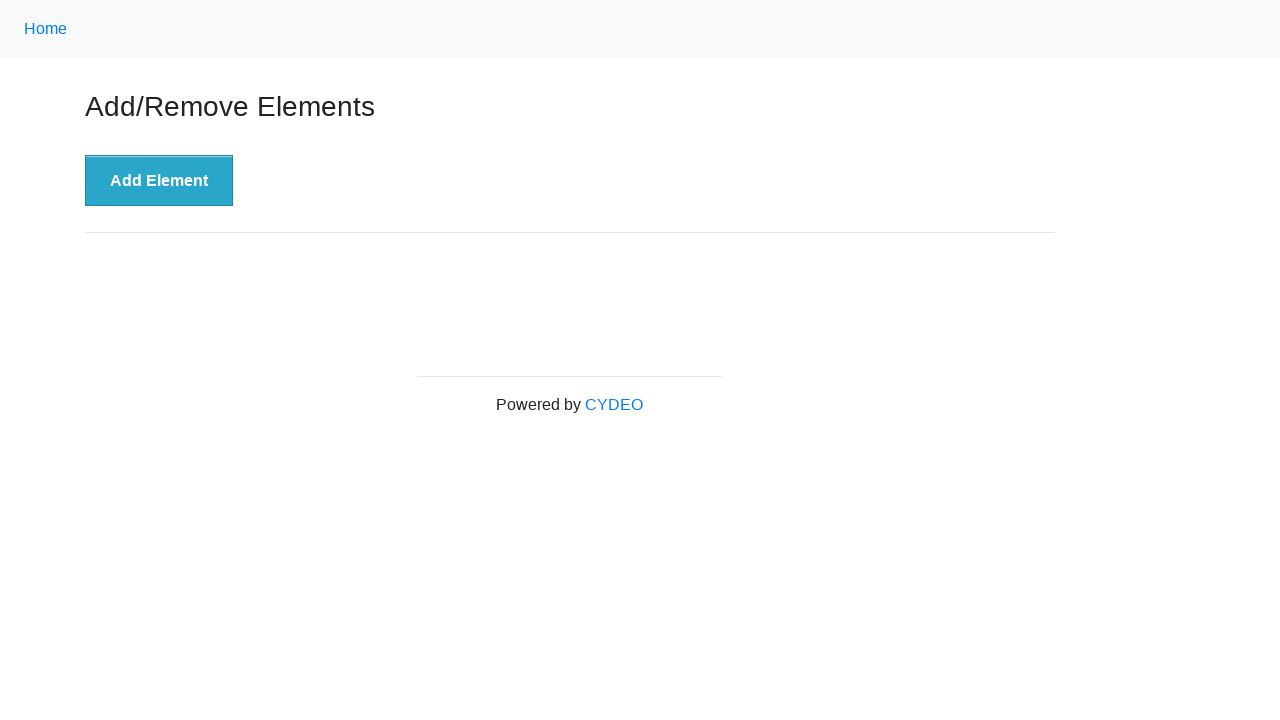

Clicked the 'Add Element' button at (159, 181) on button[onclick='addElement()']
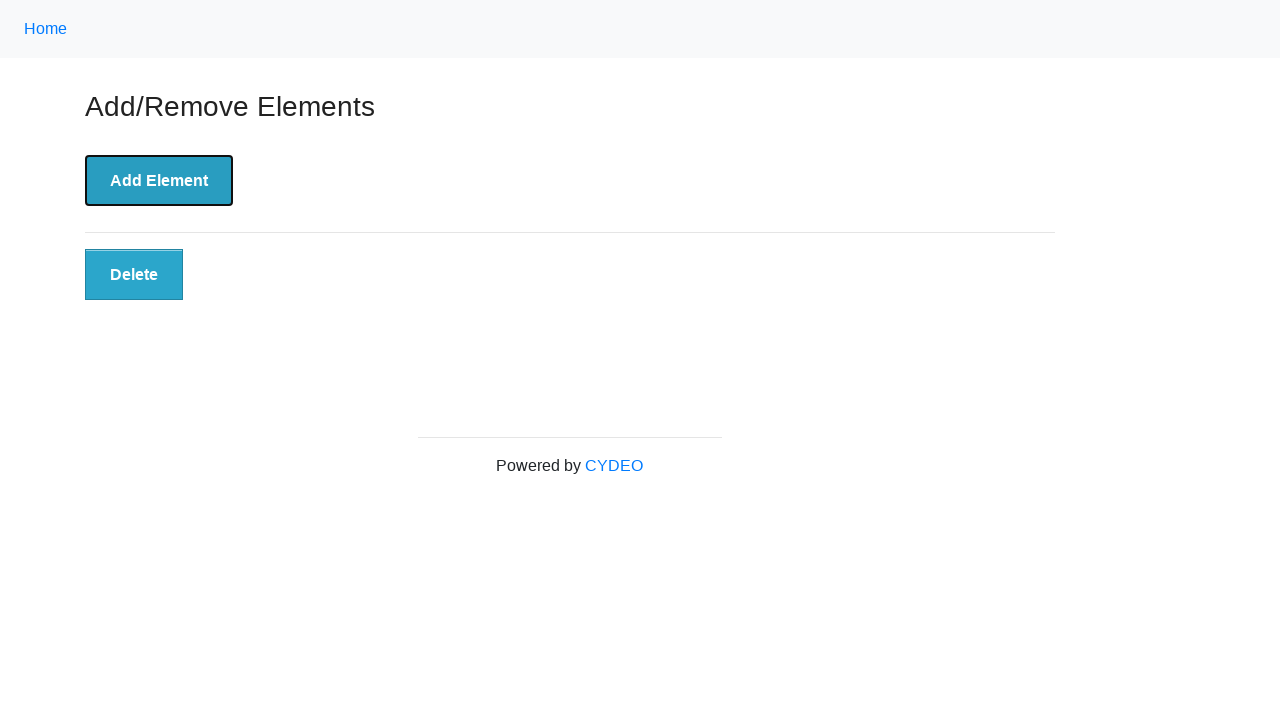

Delete button appeared on the page
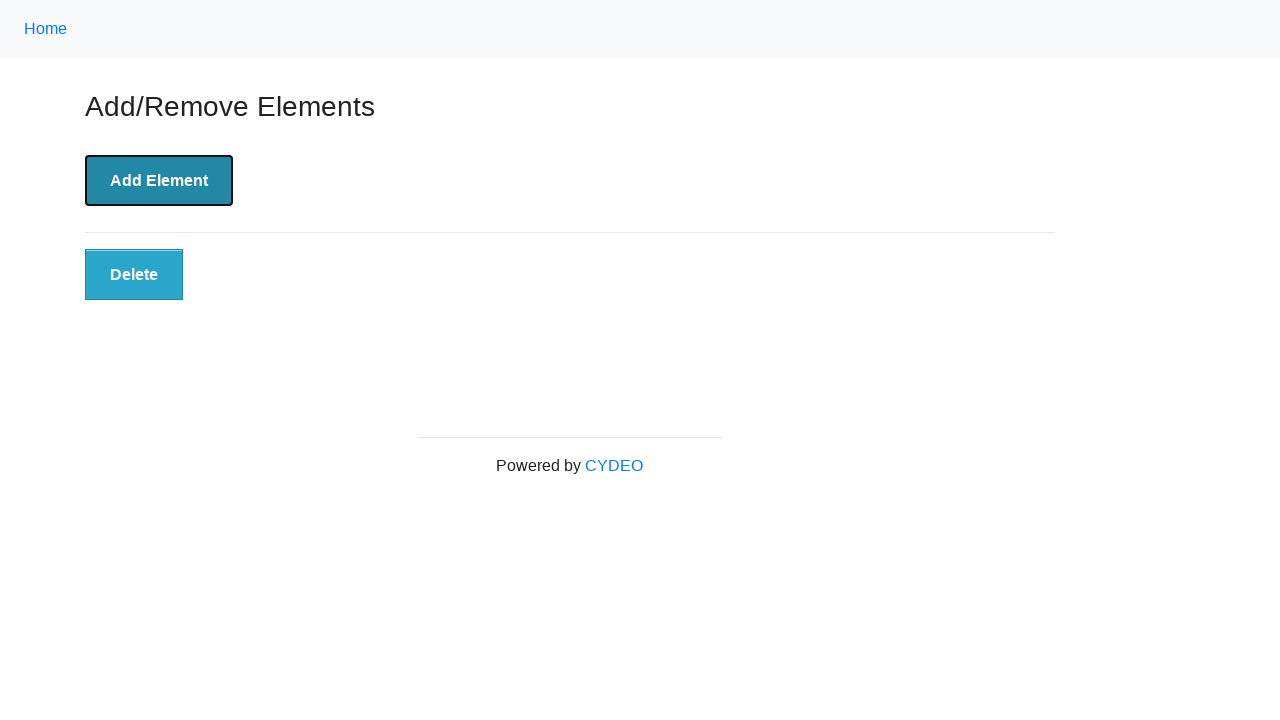

Verified Delete button is visible
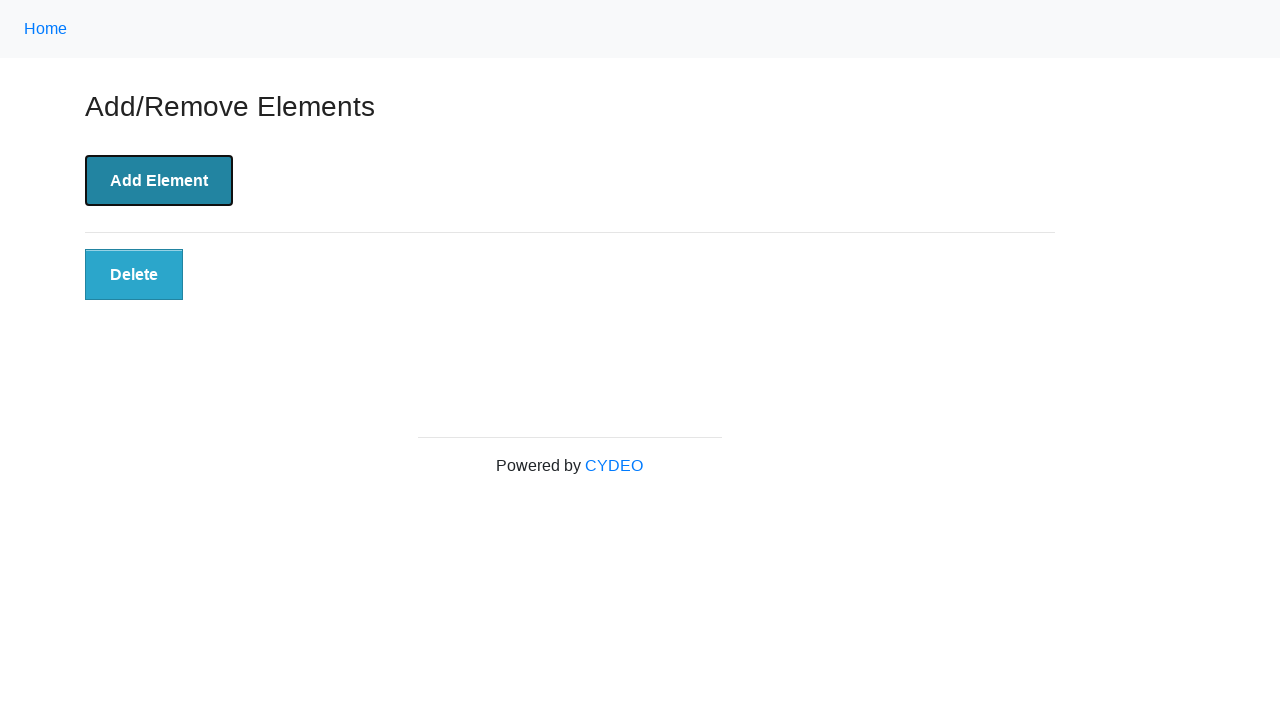

Clicked the Delete button at (134, 275) on button.added-manually
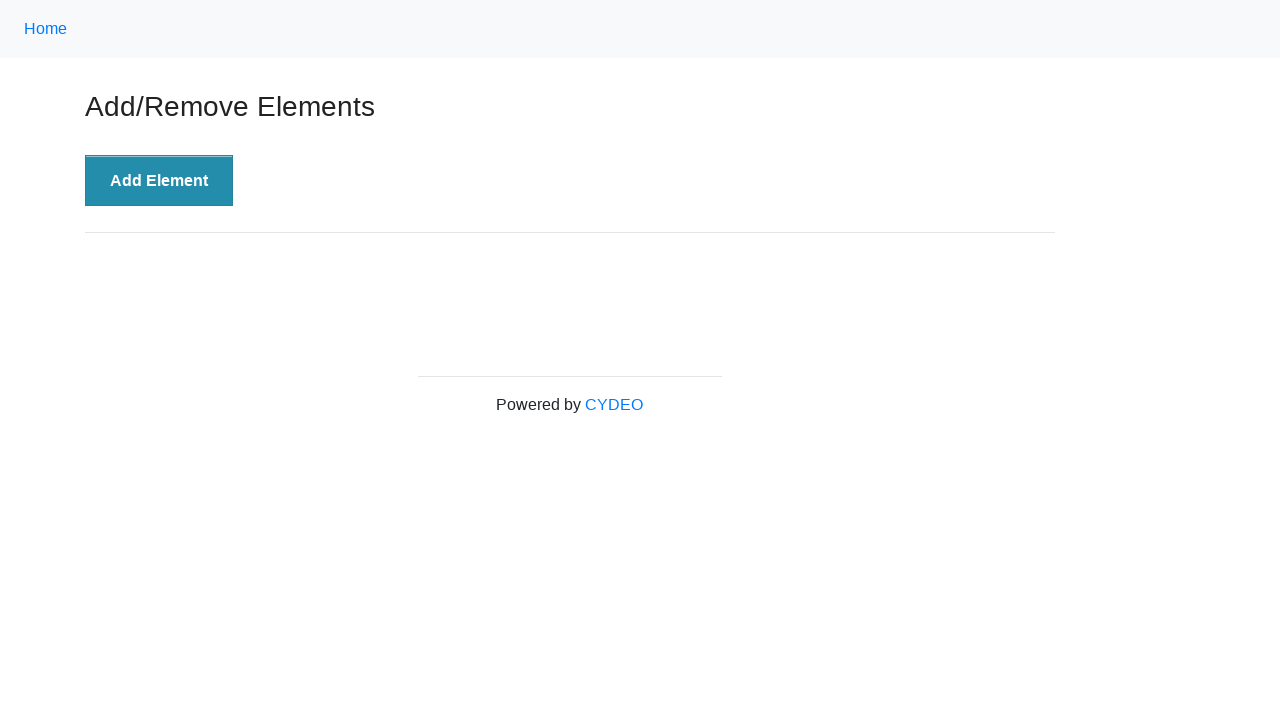

Delete button was removed from the page
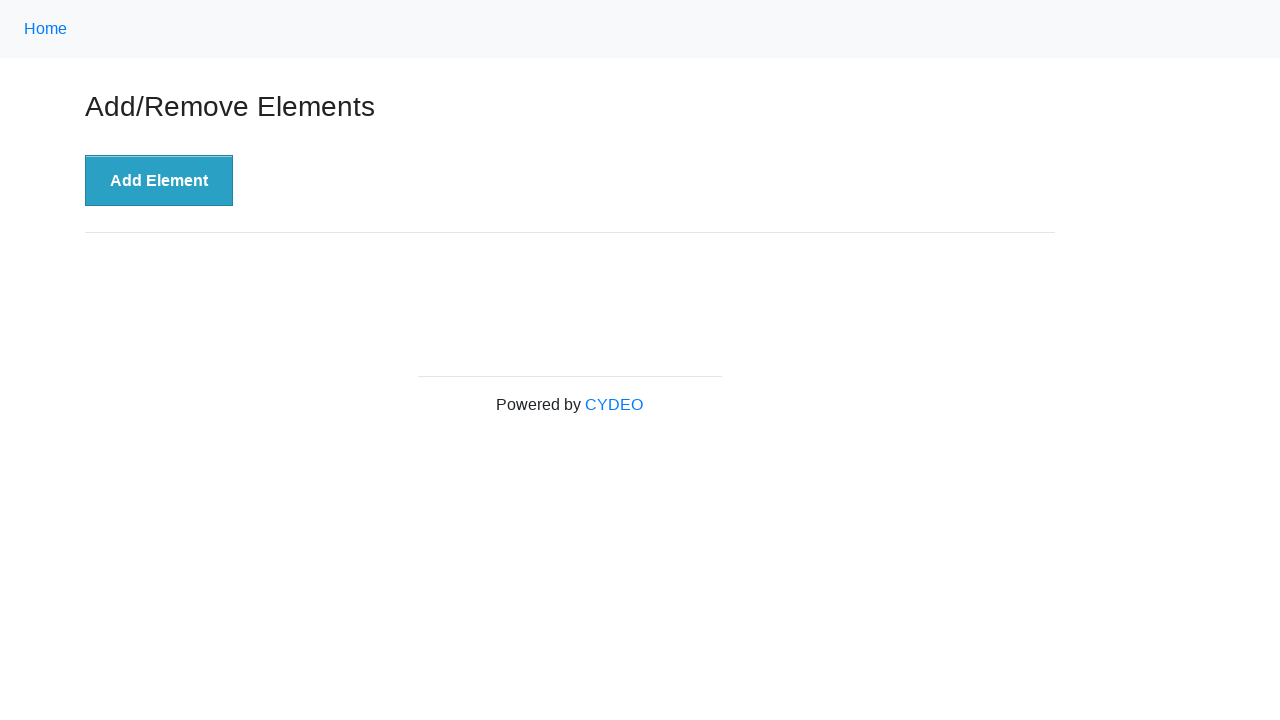

Verified no Delete buttons remain on the page
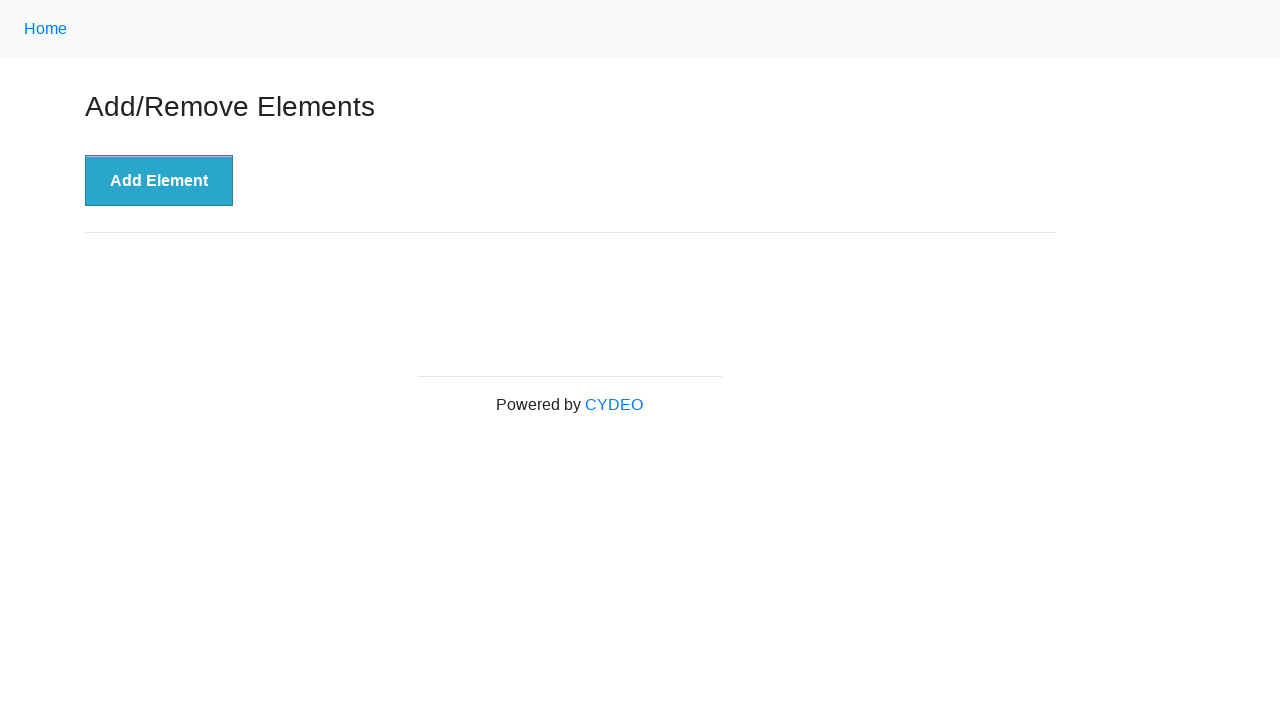

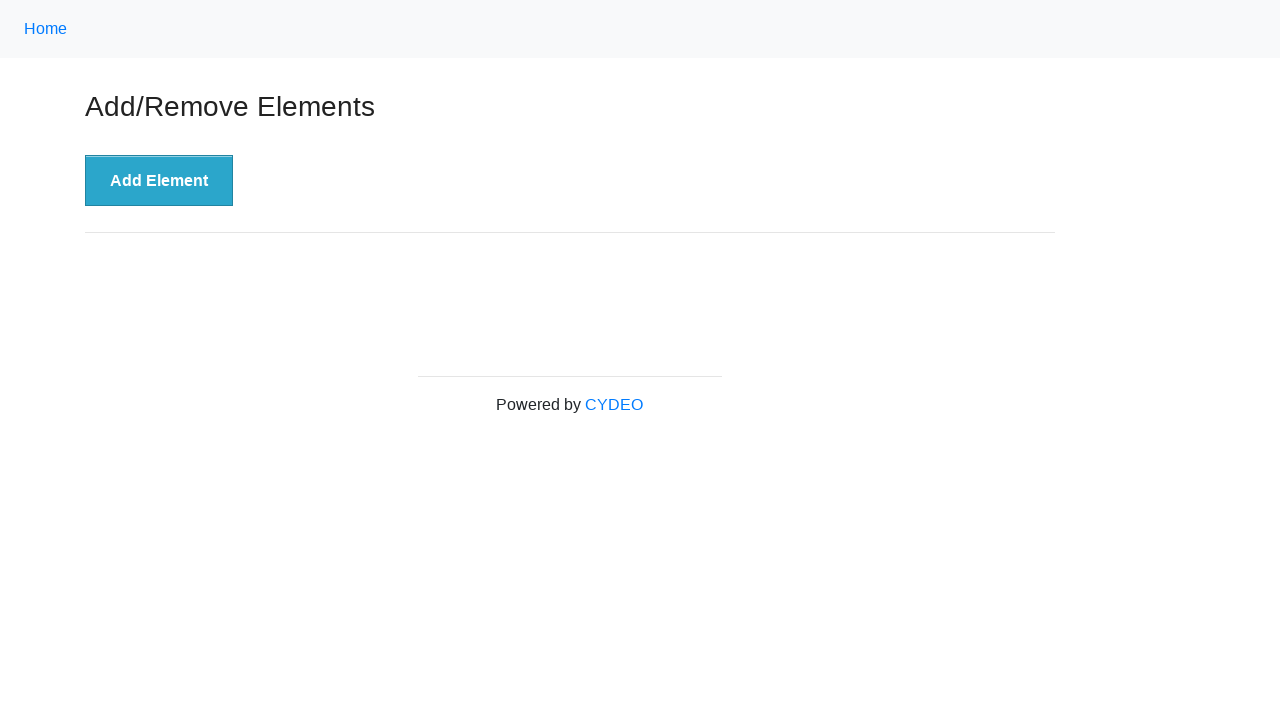